Tests the search functionality on a GitHub Pages site by entering a search keyword and submitting the form, then verifying search results appear.

Starting URL: https://pjt3591oo.github.io/search

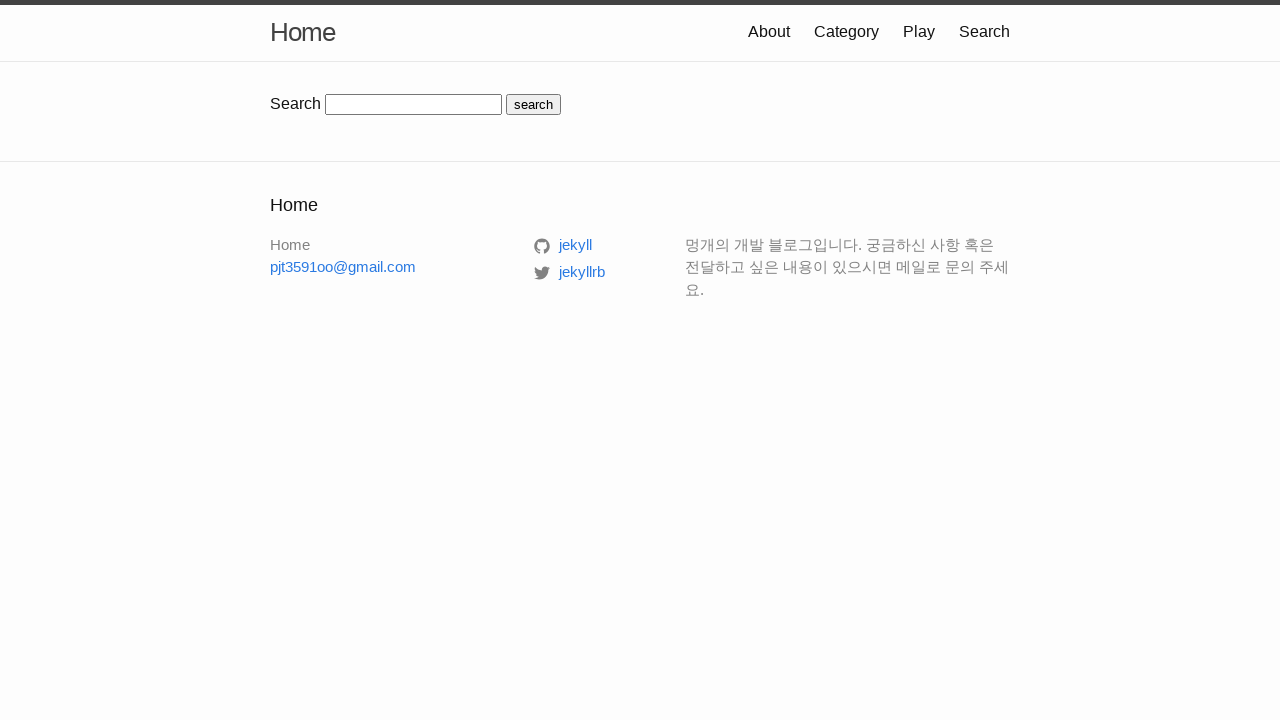

Filled search box with keyword 'db' on input#search-box
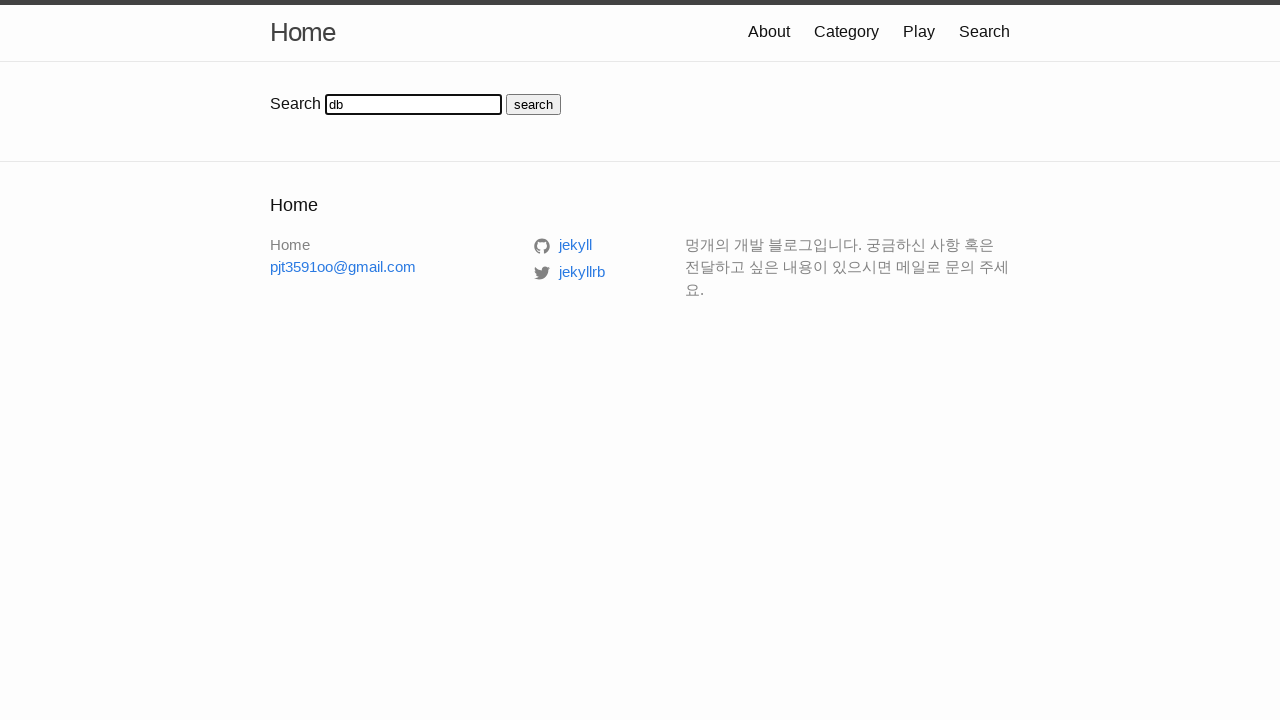

Pressed Enter to submit the search form on input#search-box
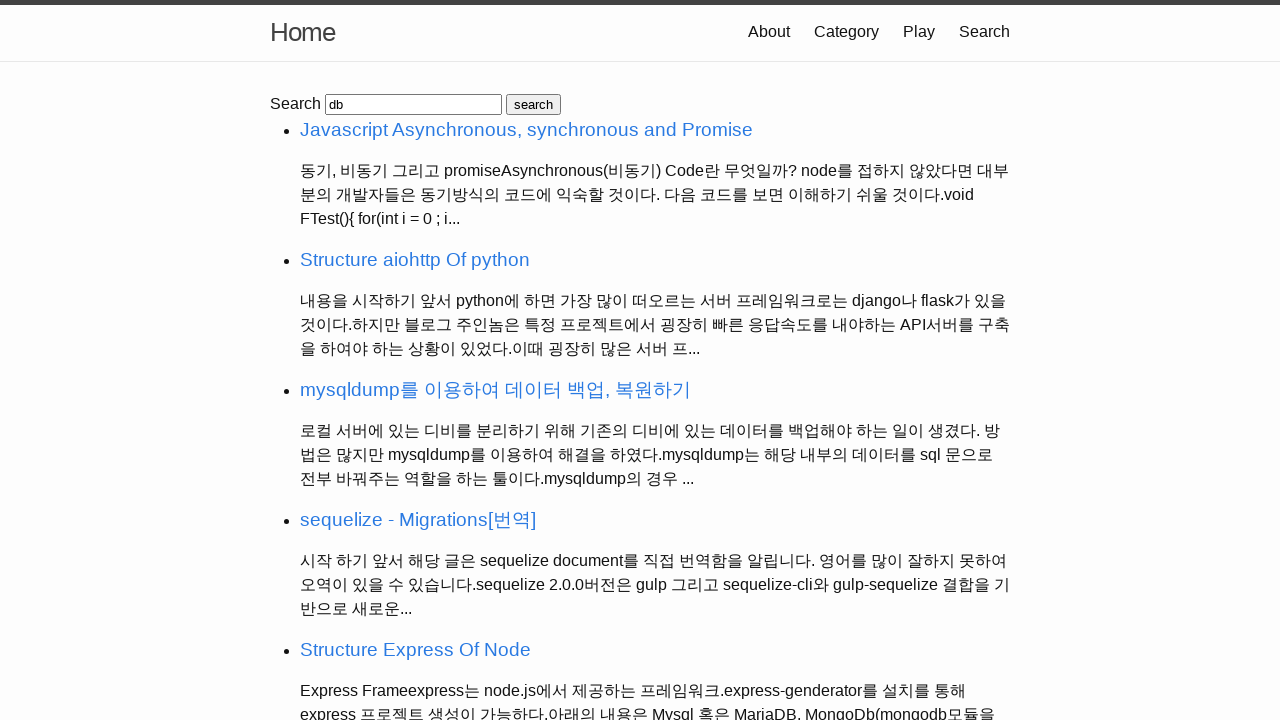

Search results loaded and visible
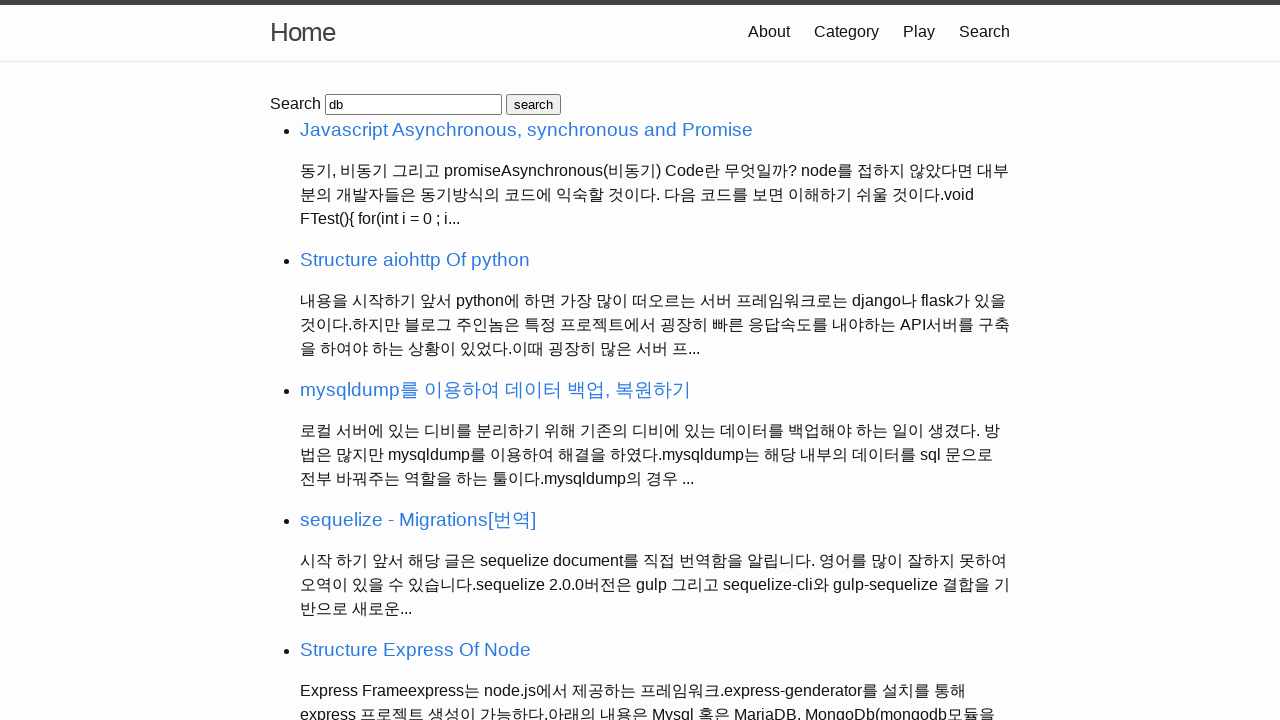

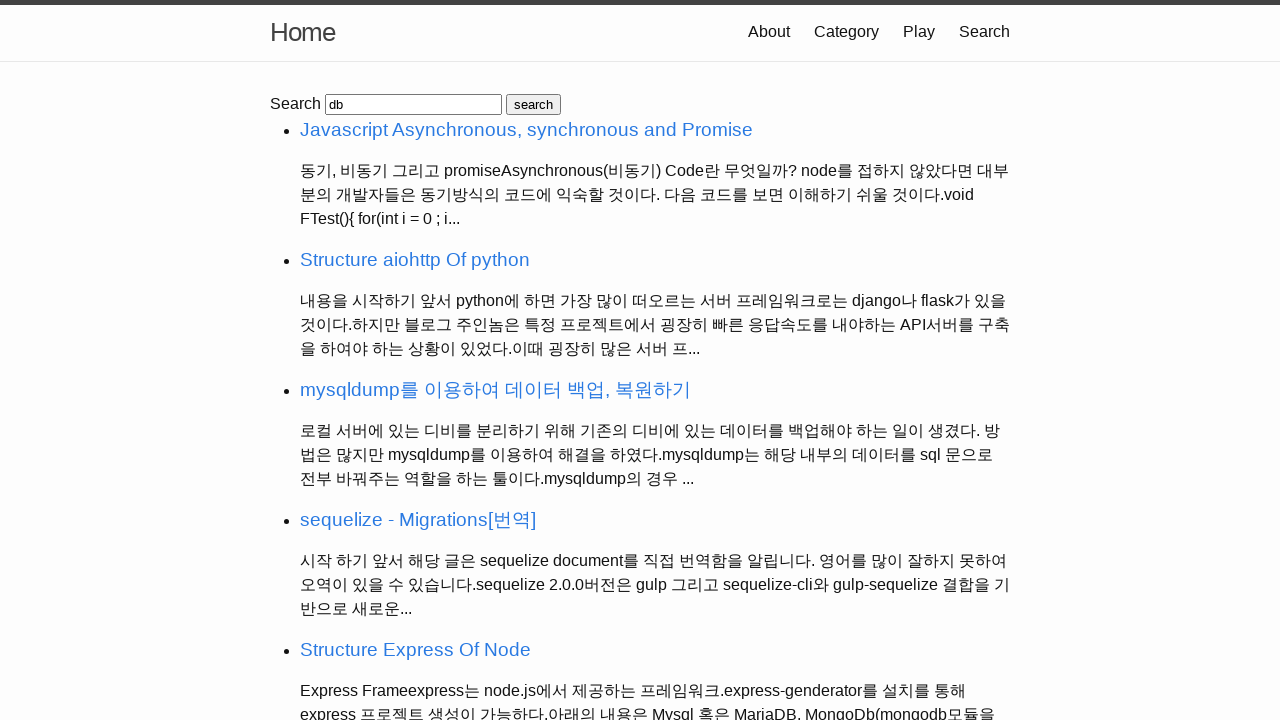